Tests alert handling functionality by navigating to alert demo page, clicking on the textbox alert option, triggering a prompt alert, and accepting it

Starting URL: http://demo.automationtesting.in/Alerts.html

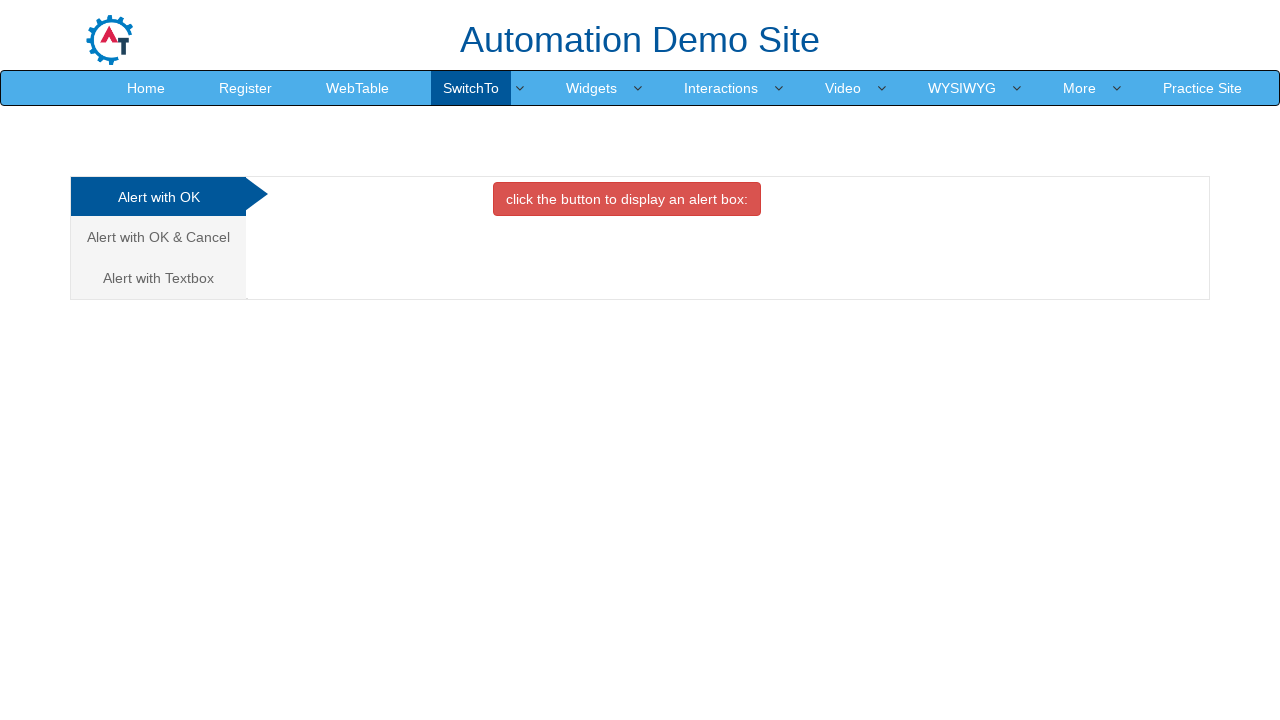

Navigated to alert demo page
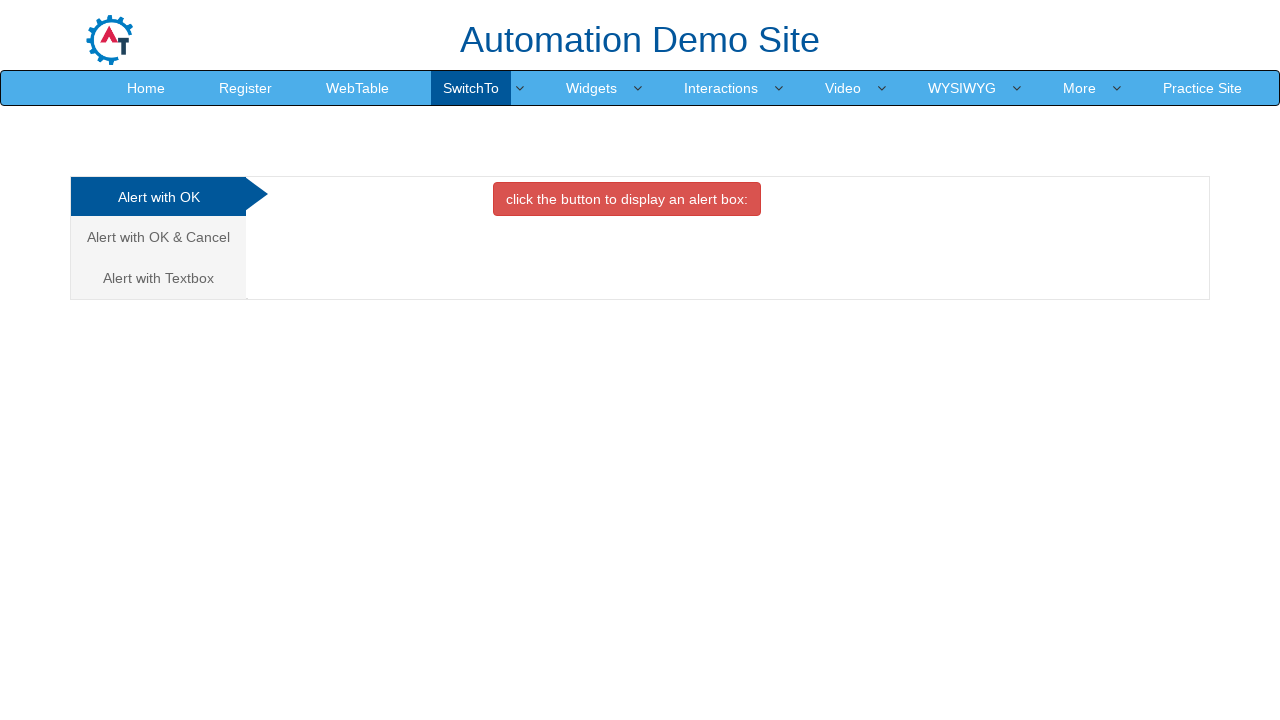

Clicked on 'Alert with Textbox' tab at (158, 278) on xpath=//a[text()='Alert with Textbox ']
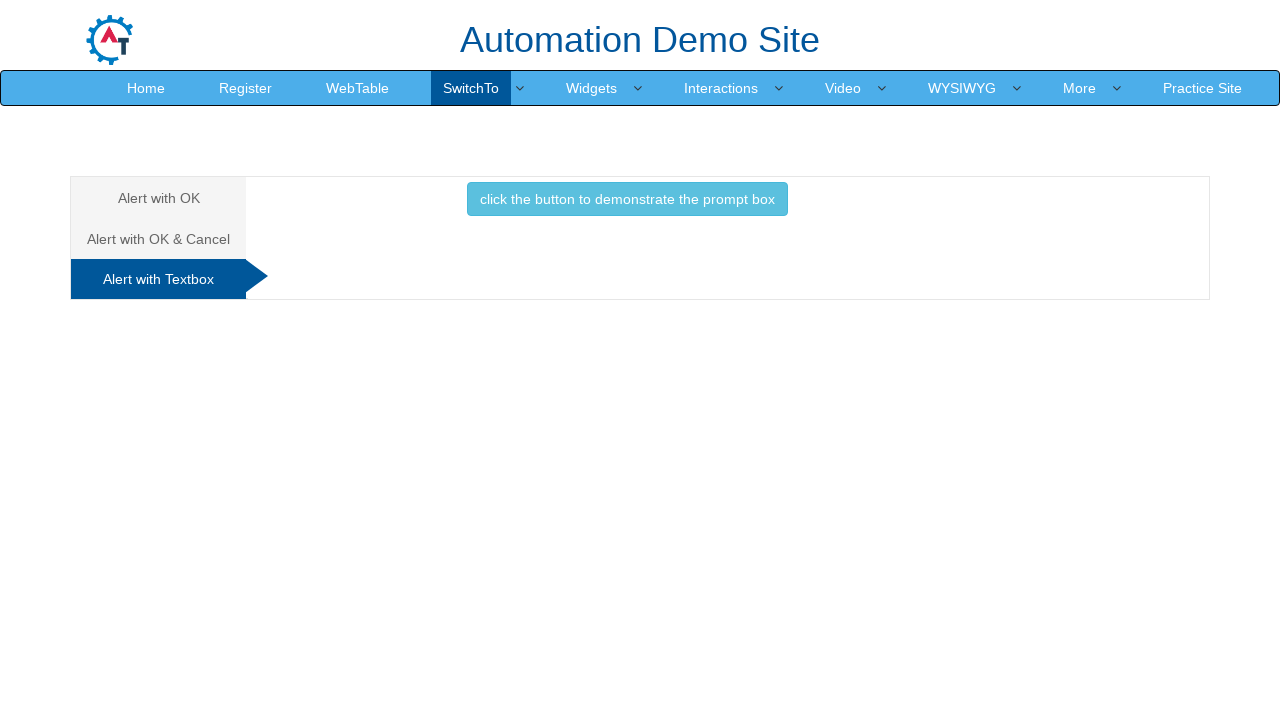

Set up dialog handler to accept prompt with text 'testuser123'
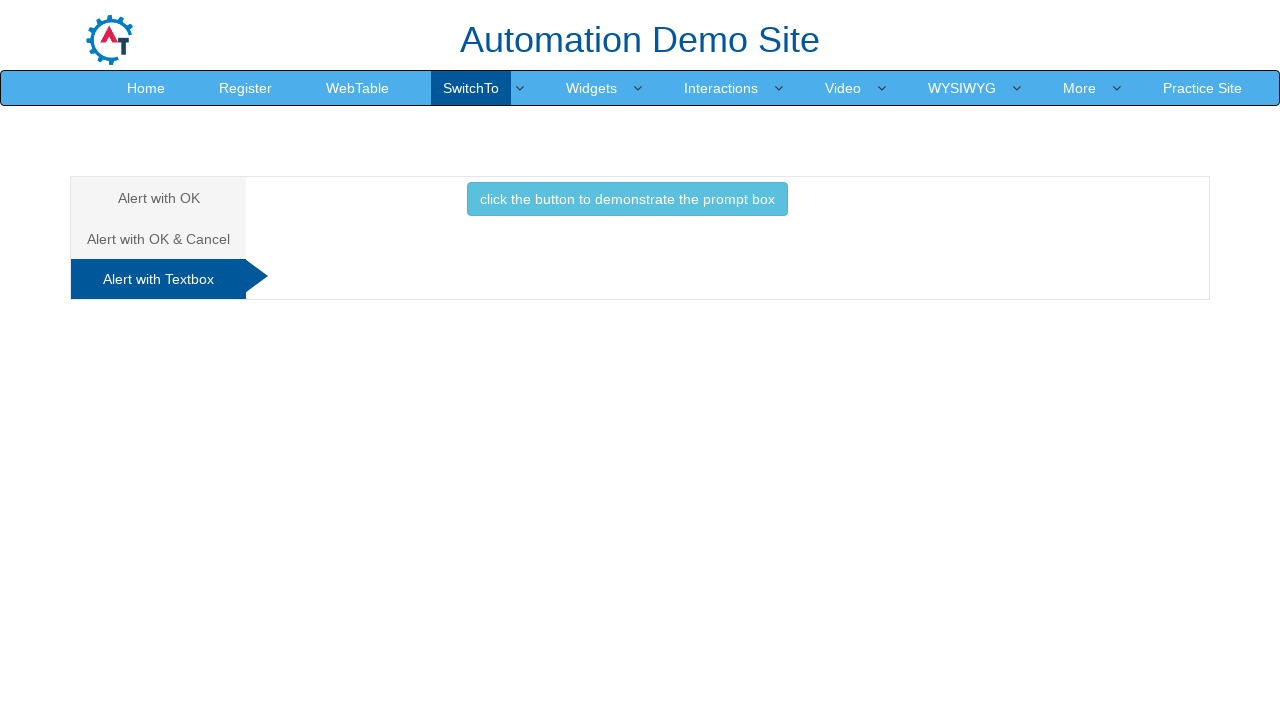

Clicked button to trigger prompt alert at (627, 199) on xpath=//button[@class='btn btn-info']
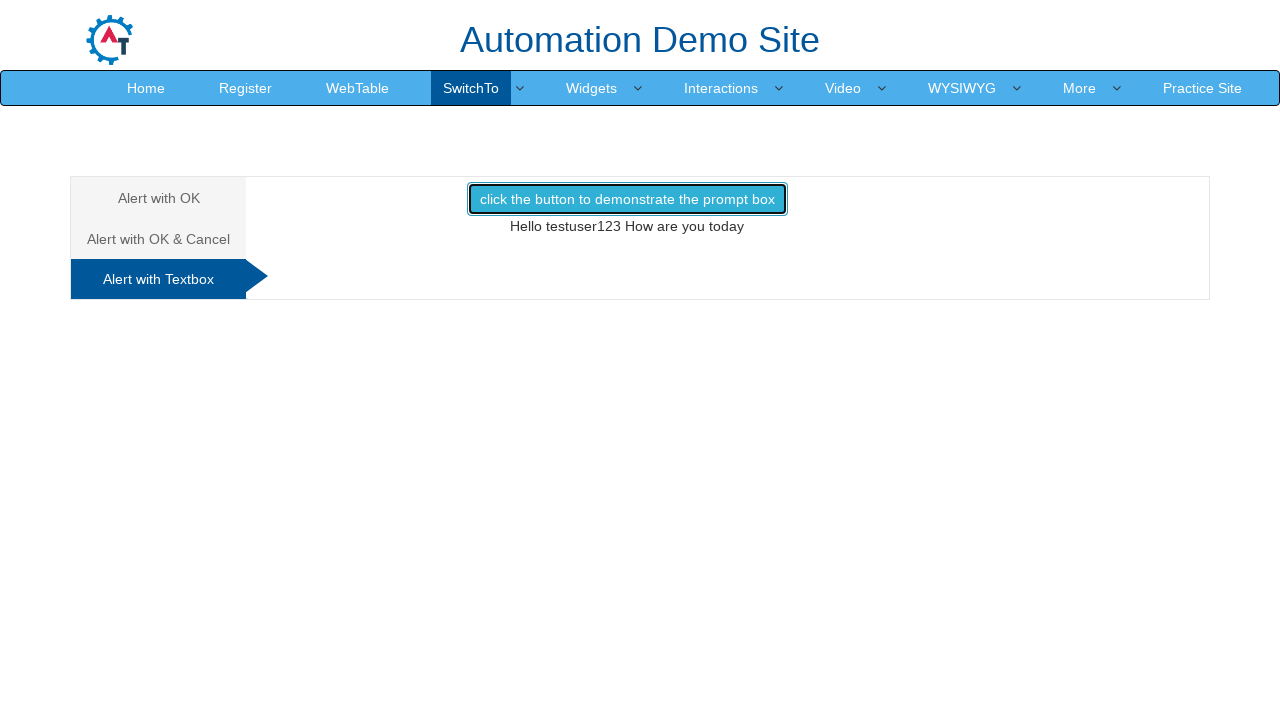

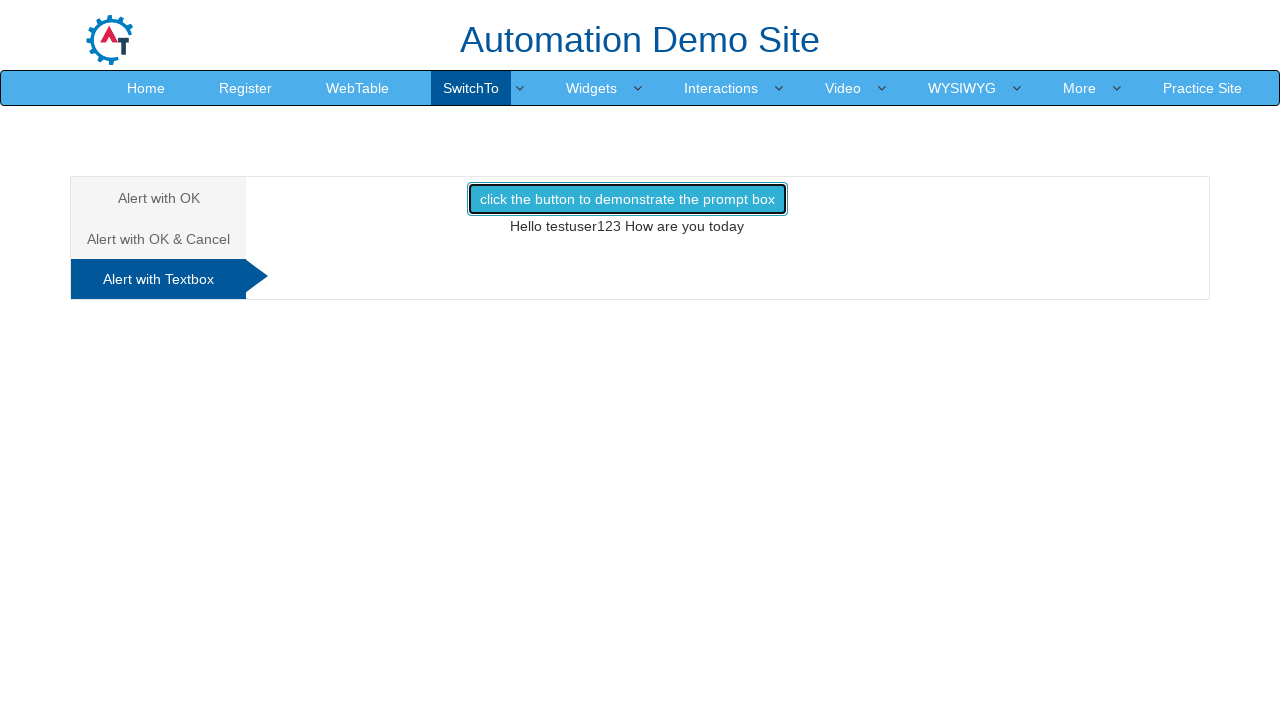